Tests that new items are appended to the bottom of the todo list by creating 3 items and verifying the count

Starting URL: https://demo.playwright.dev/todomvc

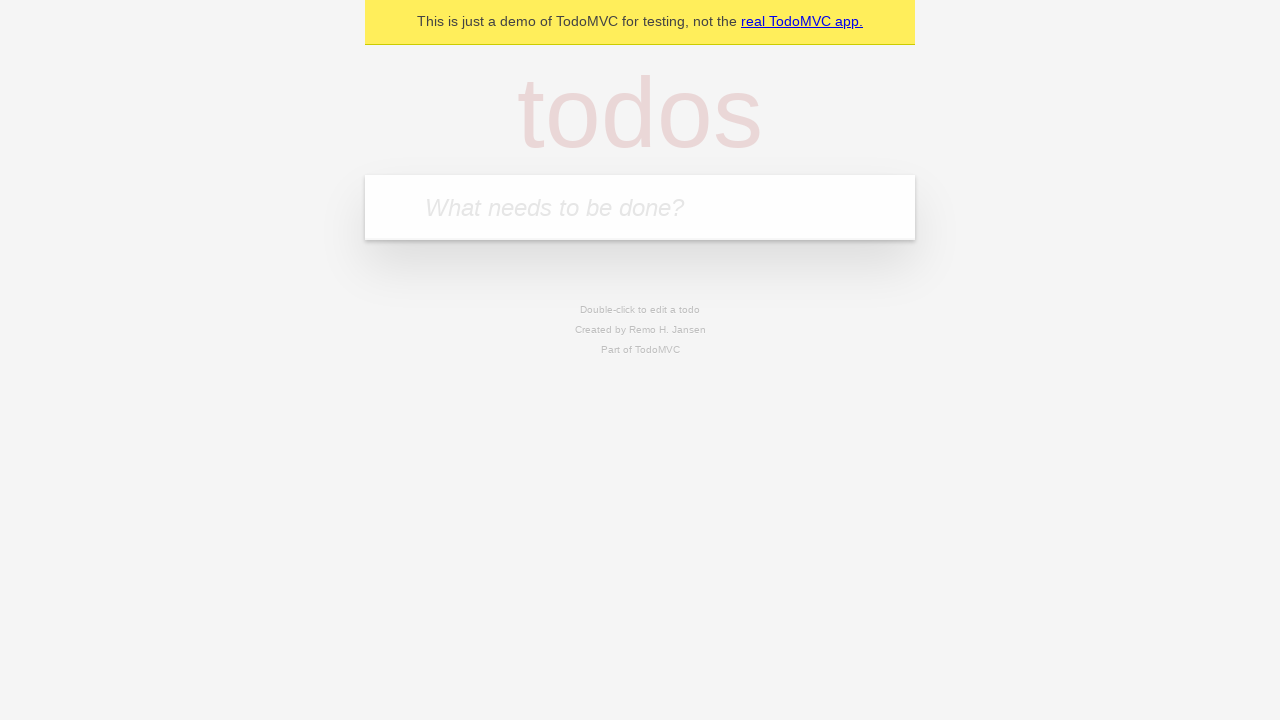

Filled todo input with 'buy some cheese' on internal:attr=[placeholder="What needs to be done?"i]
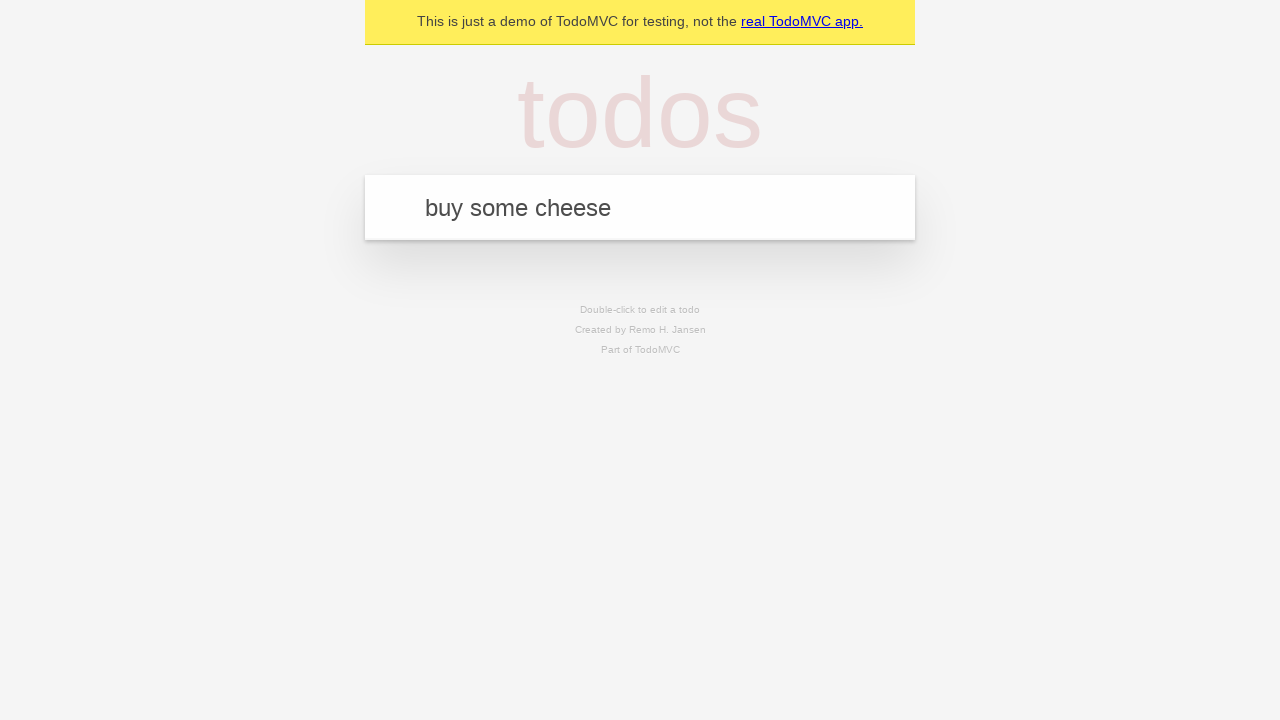

Pressed Enter to create first todo item on internal:attr=[placeholder="What needs to be done?"i]
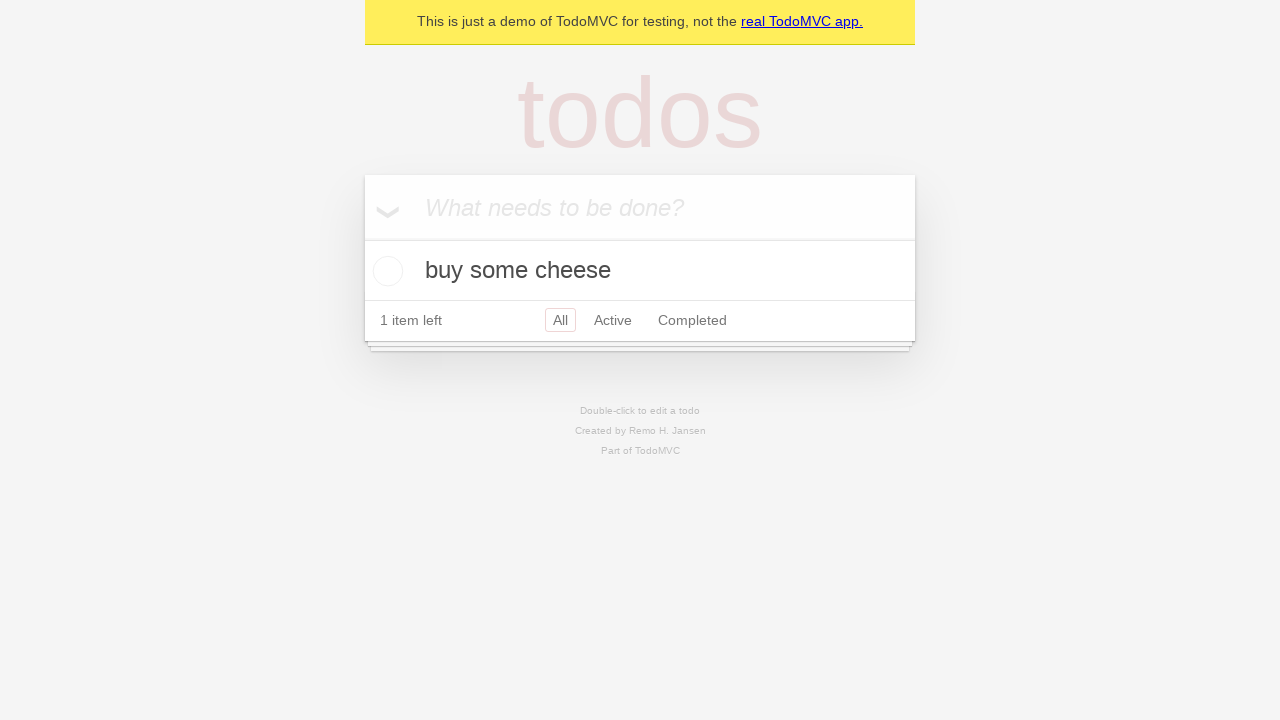

Filled todo input with 'feed the cat' on internal:attr=[placeholder="What needs to be done?"i]
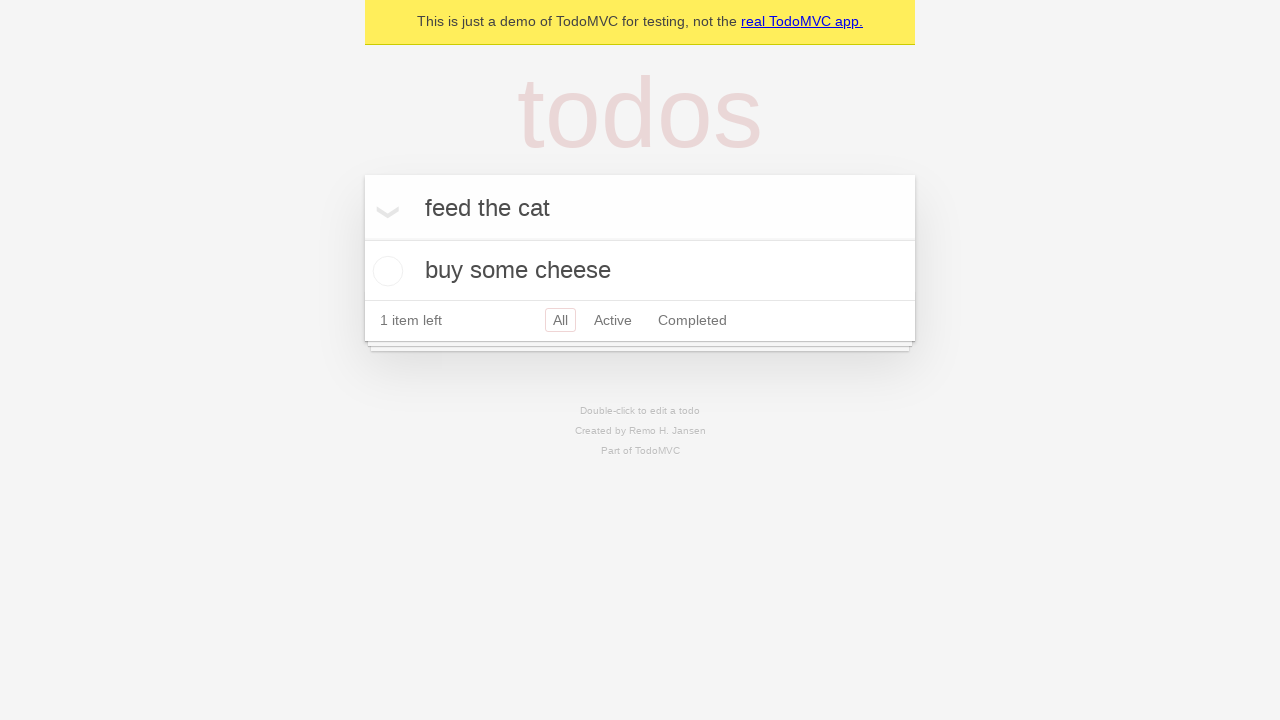

Pressed Enter to create second todo item on internal:attr=[placeholder="What needs to be done?"i]
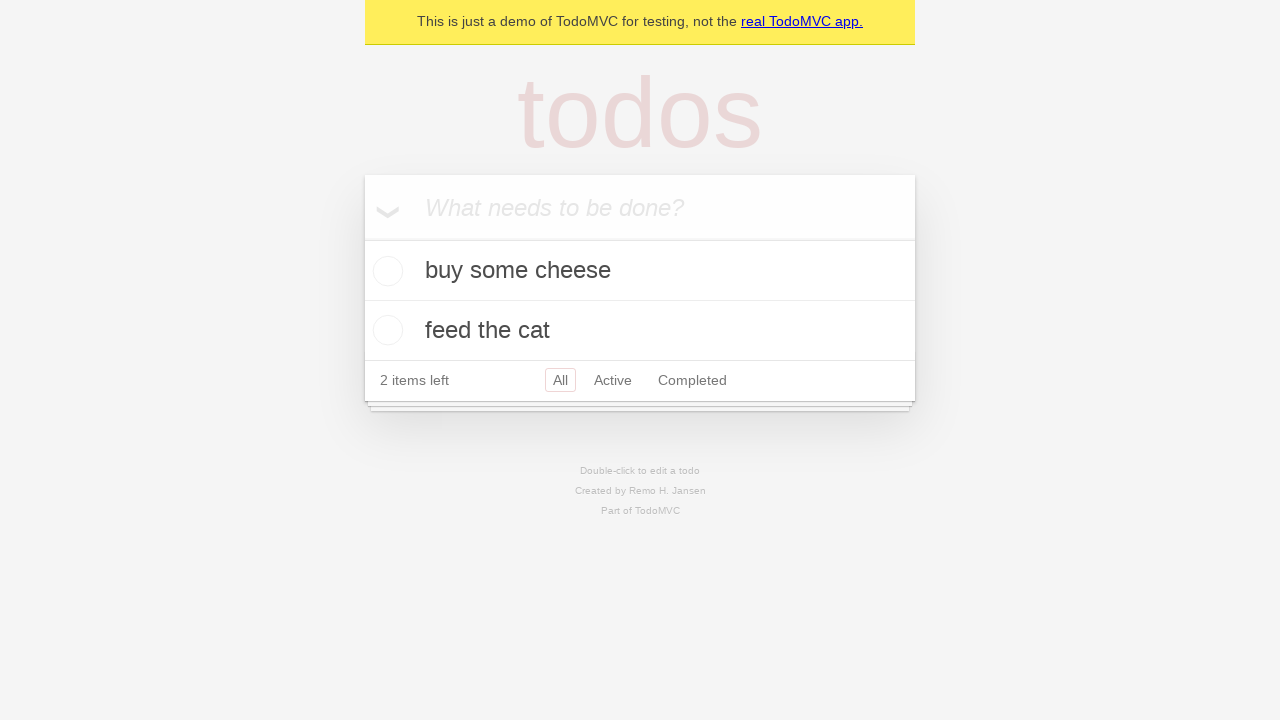

Filled todo input with 'book a doctors appointment' on internal:attr=[placeholder="What needs to be done?"i]
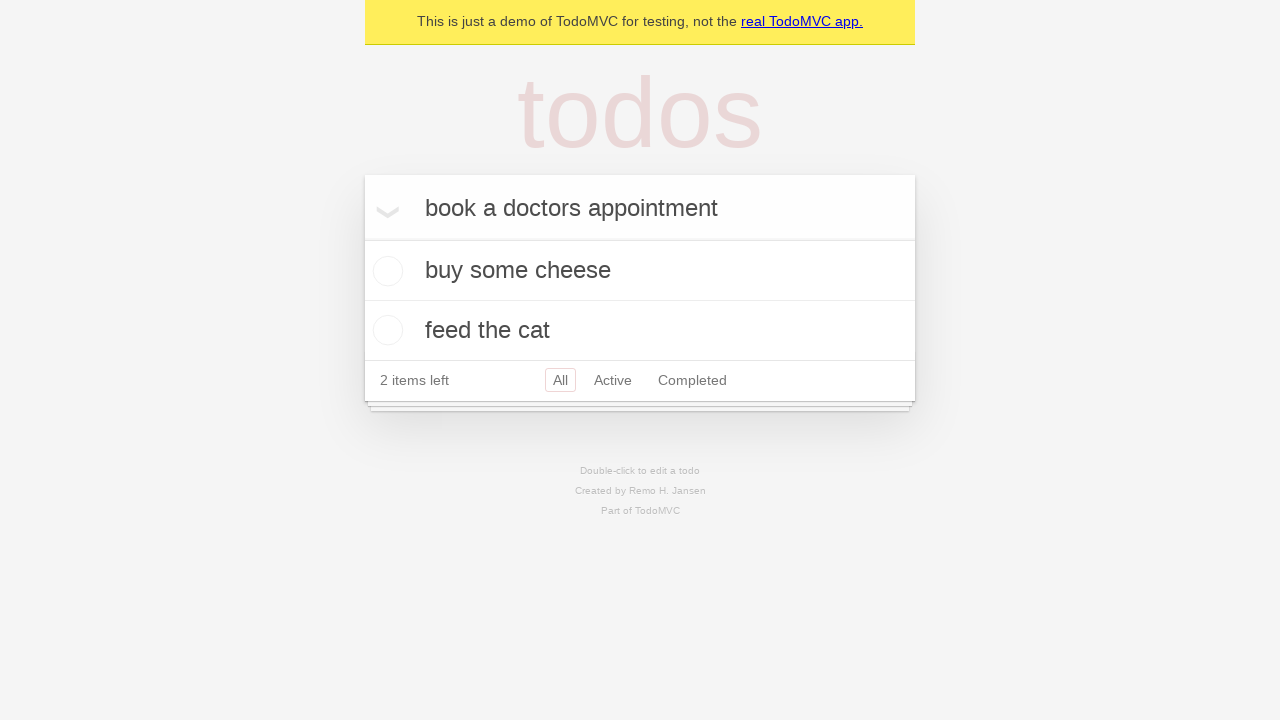

Pressed Enter to create third todo item on internal:attr=[placeholder="What needs to be done?"i]
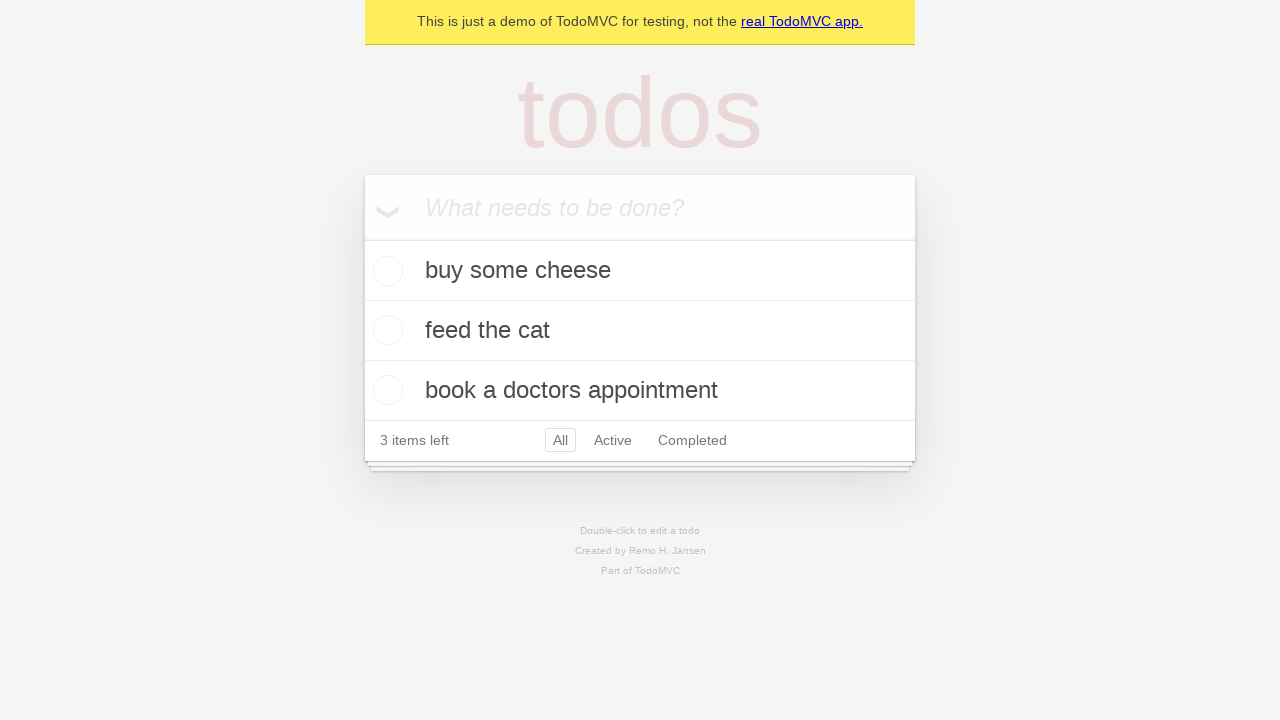

Verified all 3 todo items were created and displayed
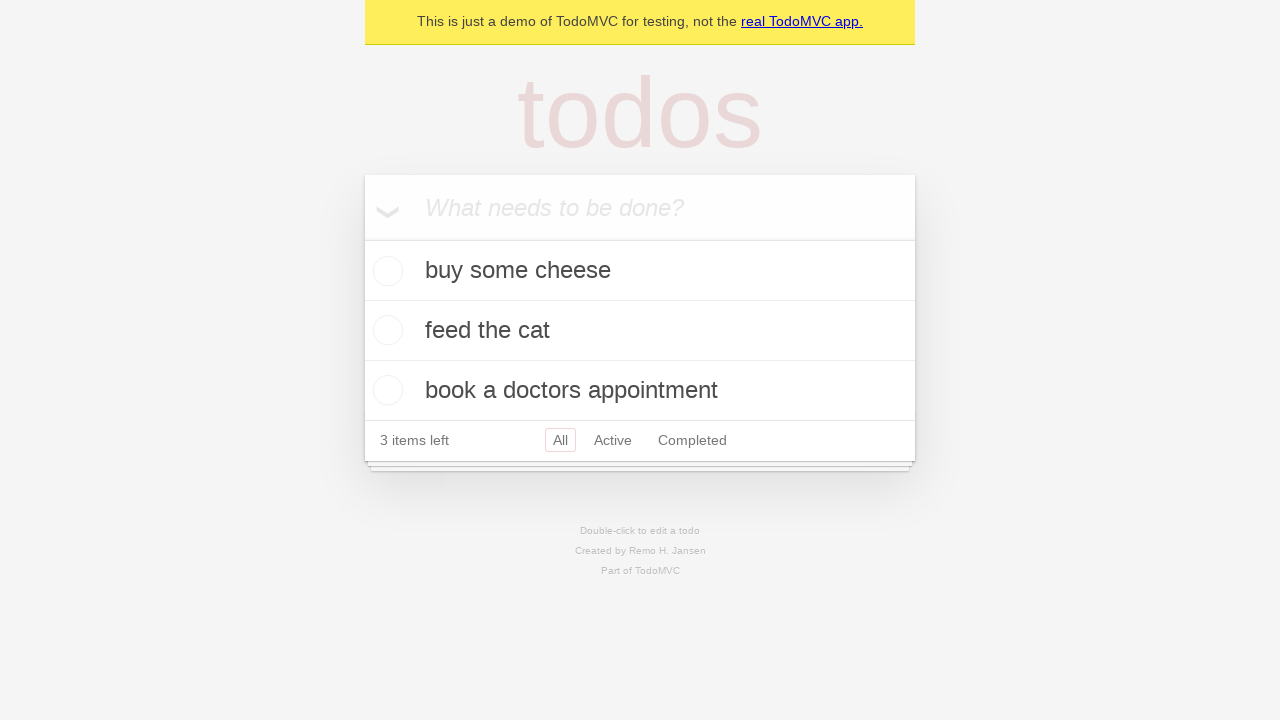

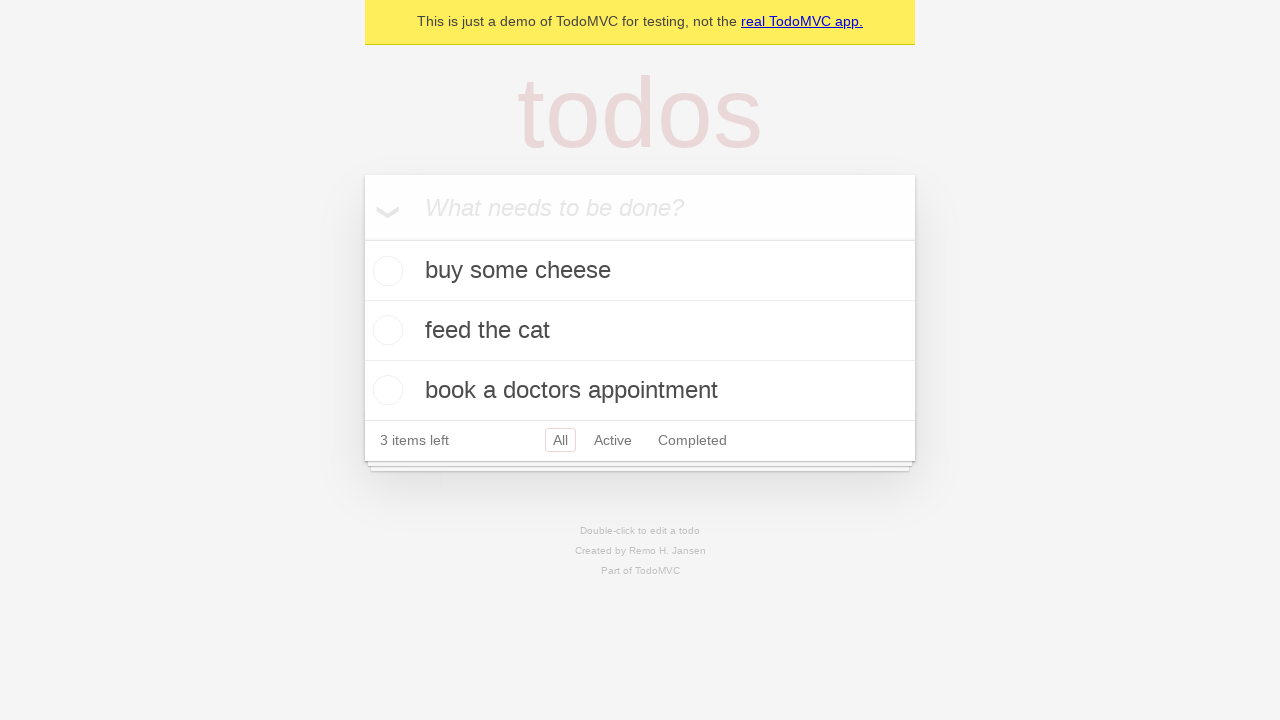